Verifies the authorization form contains all necessary elements including tabs menu, username/password fields, and login button

Starting URL: https://b2c.passport.rt.ru/

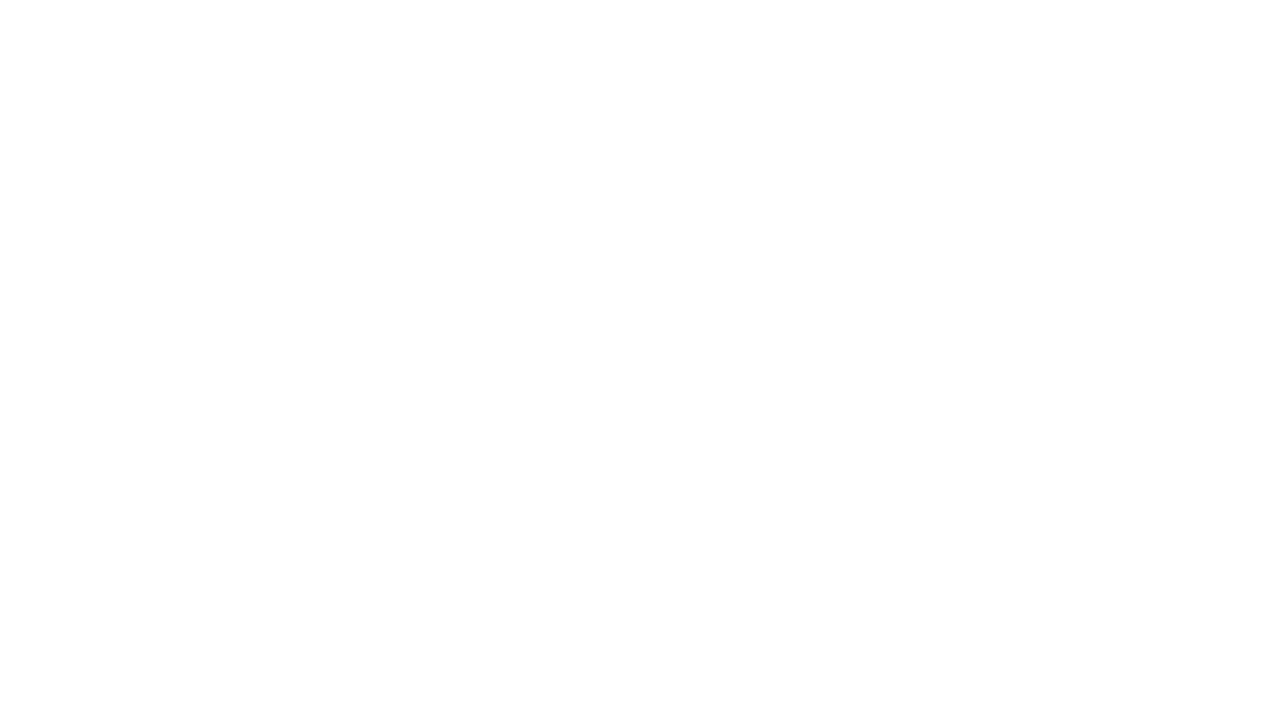

Tabs menu element loaded on authorization form
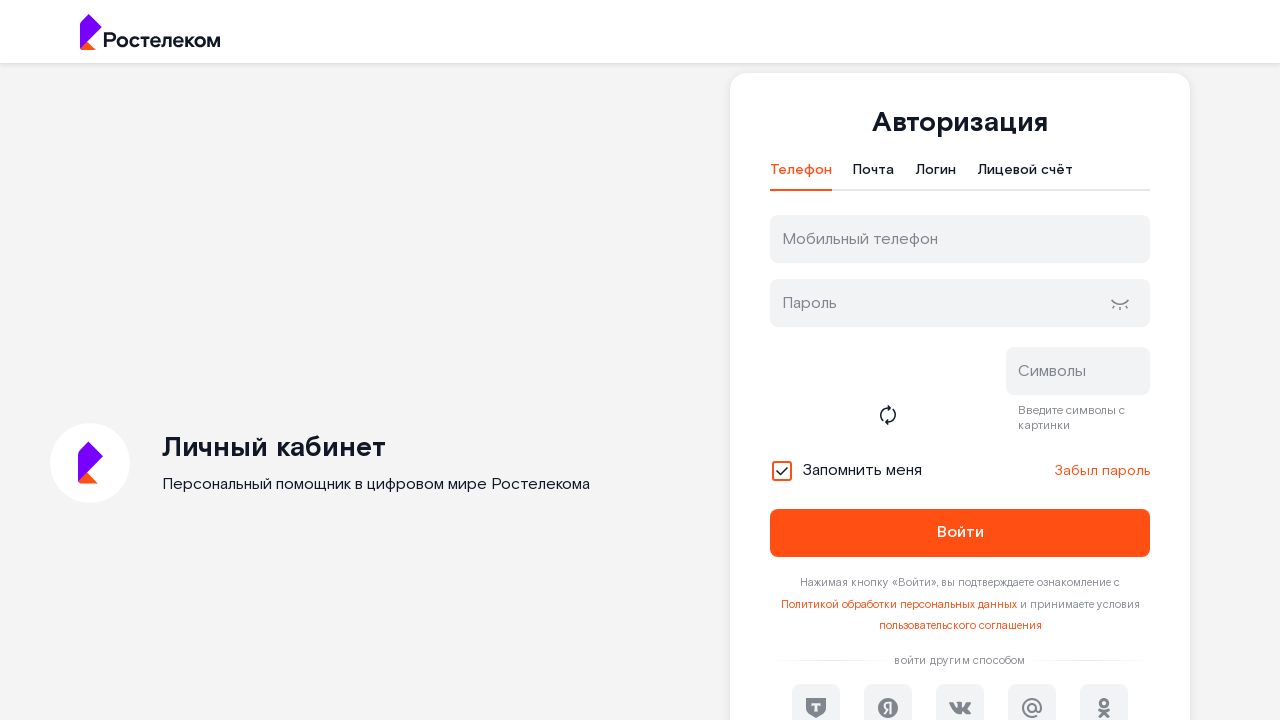

Username field element is present on the form
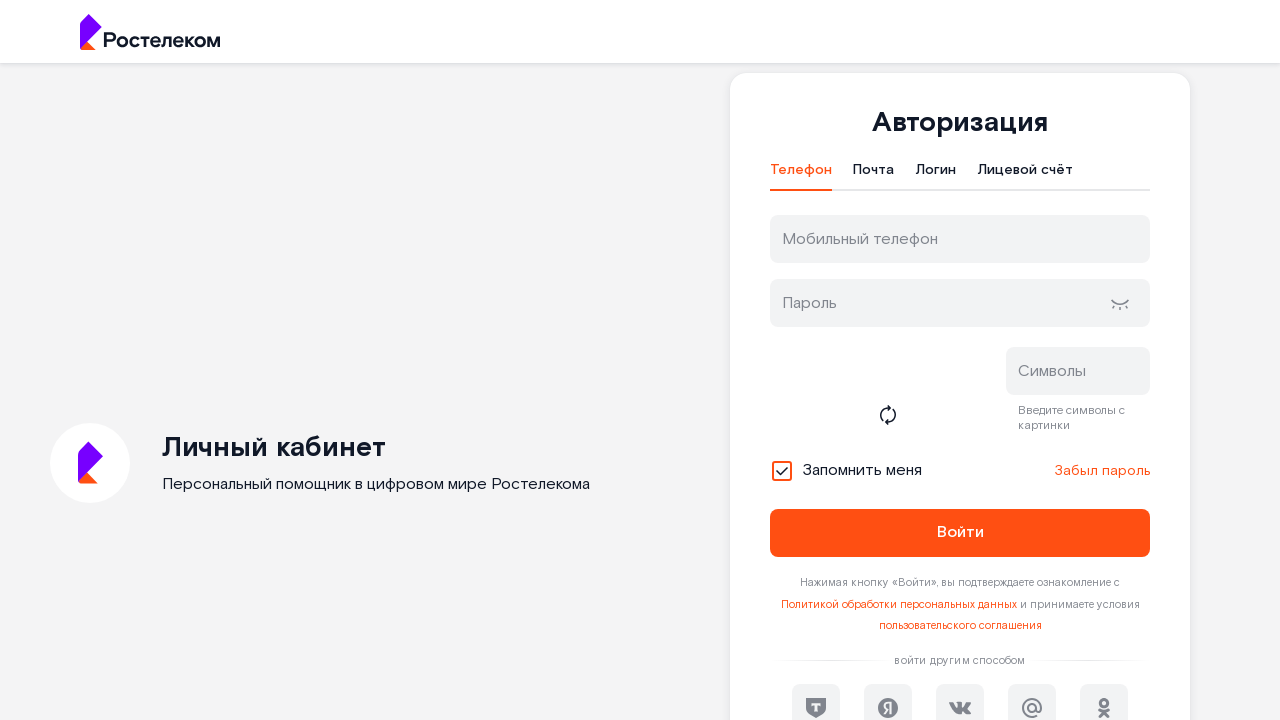

Password field element is present on the form
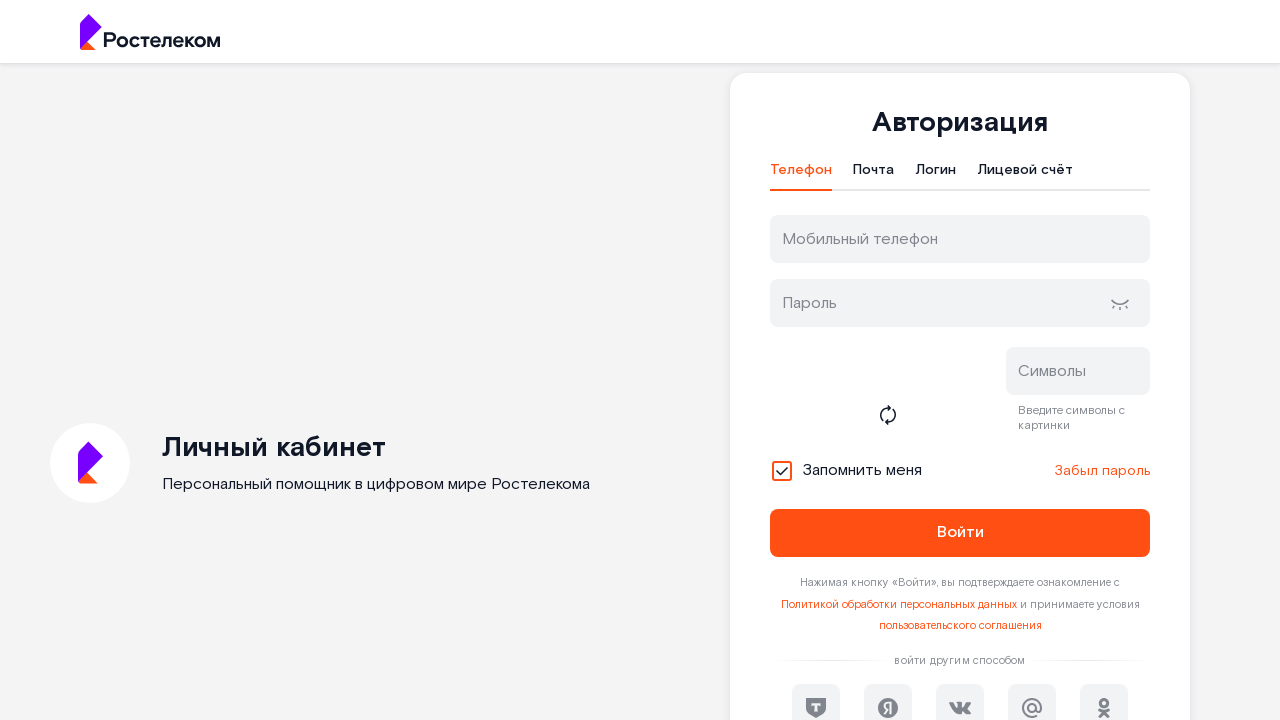

Login button element is present on the form
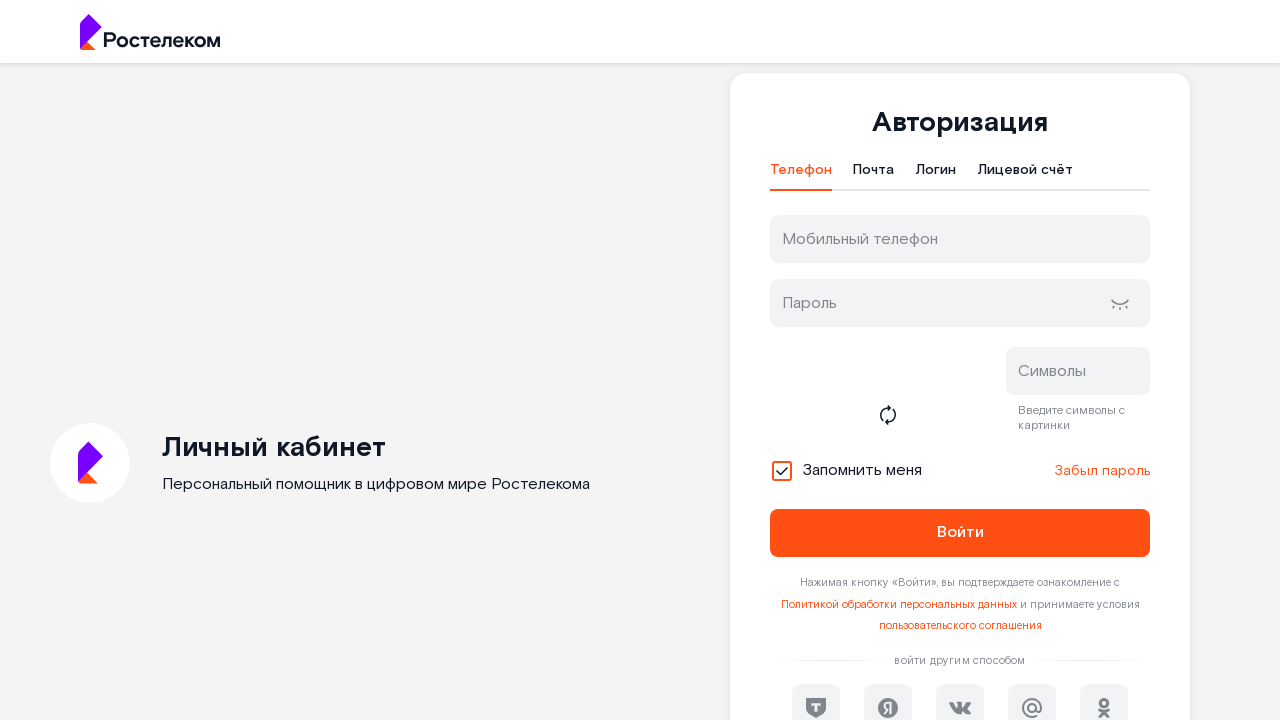

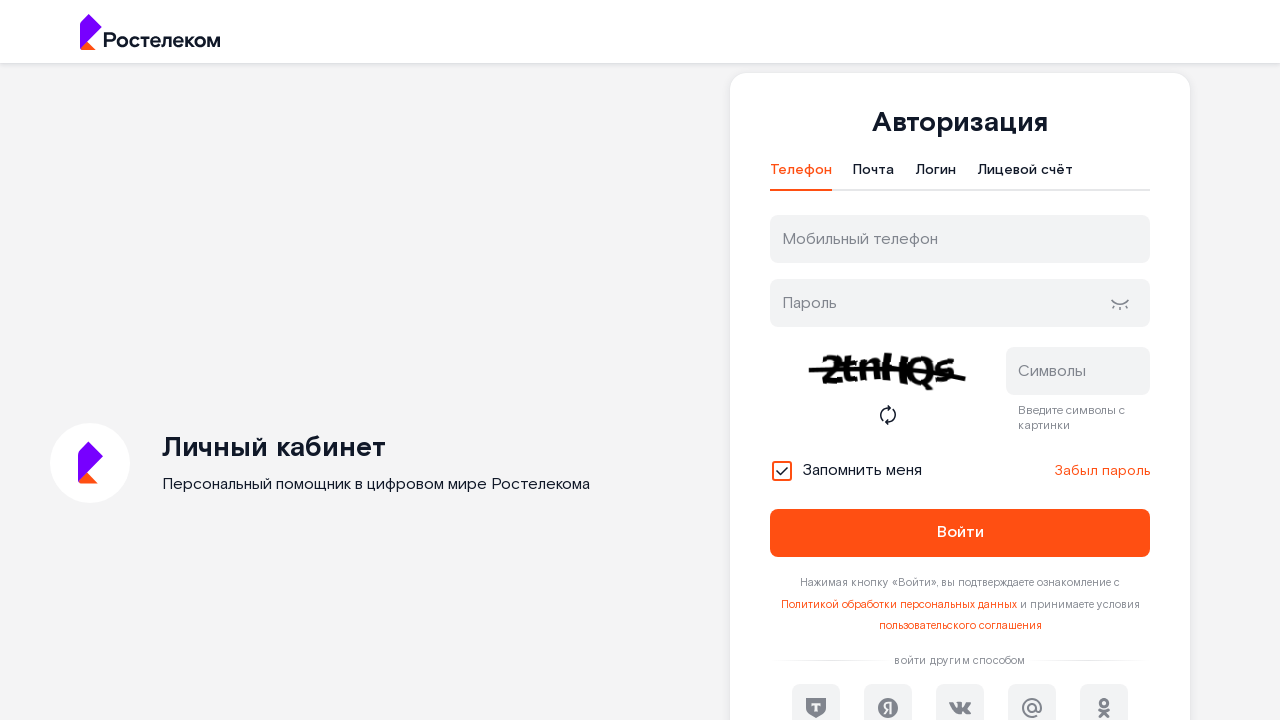